Simple navigation test that opens the POMA website homepage

Starting URL: https://www.poma.net/en/

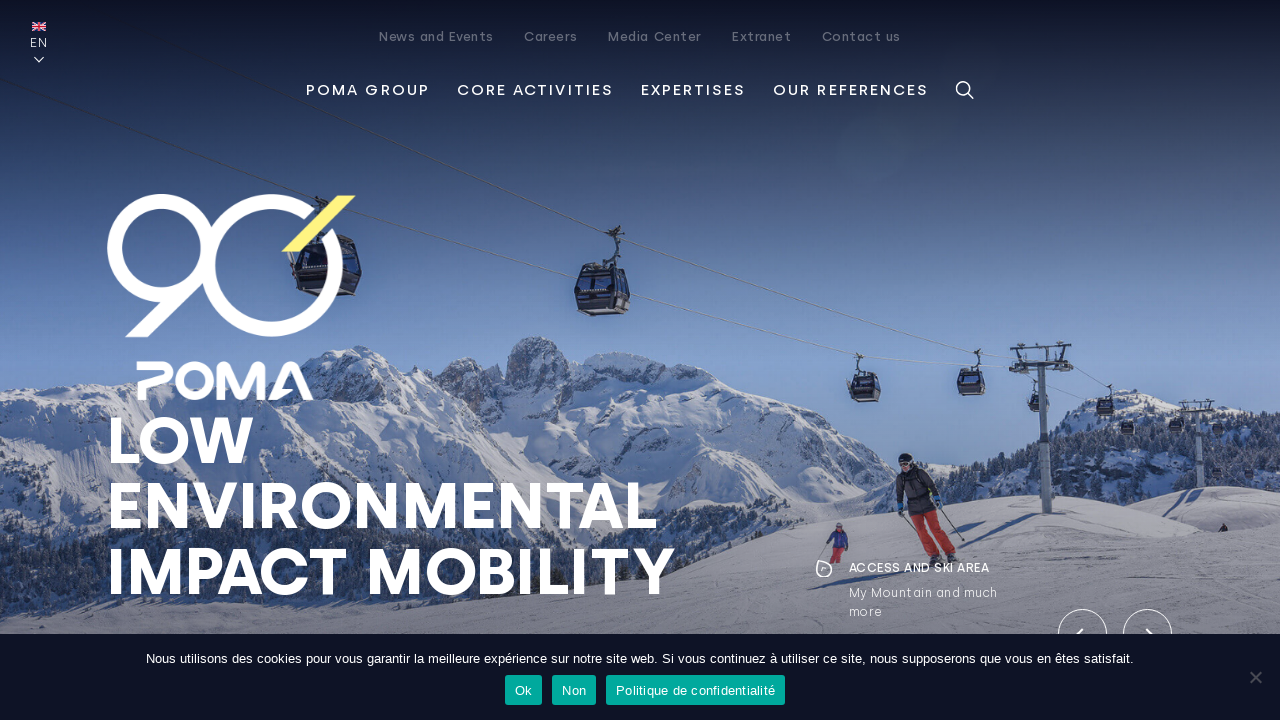

Opened POMA website homepage at https://www.poma.net/en/
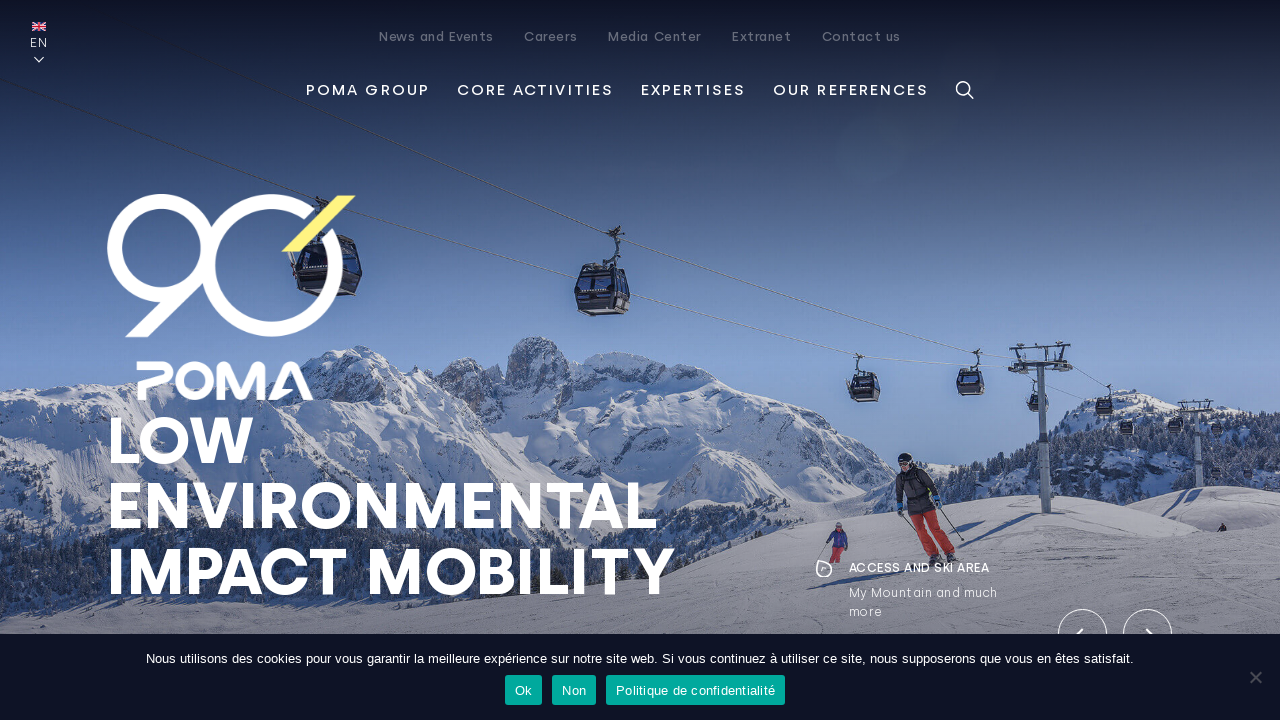

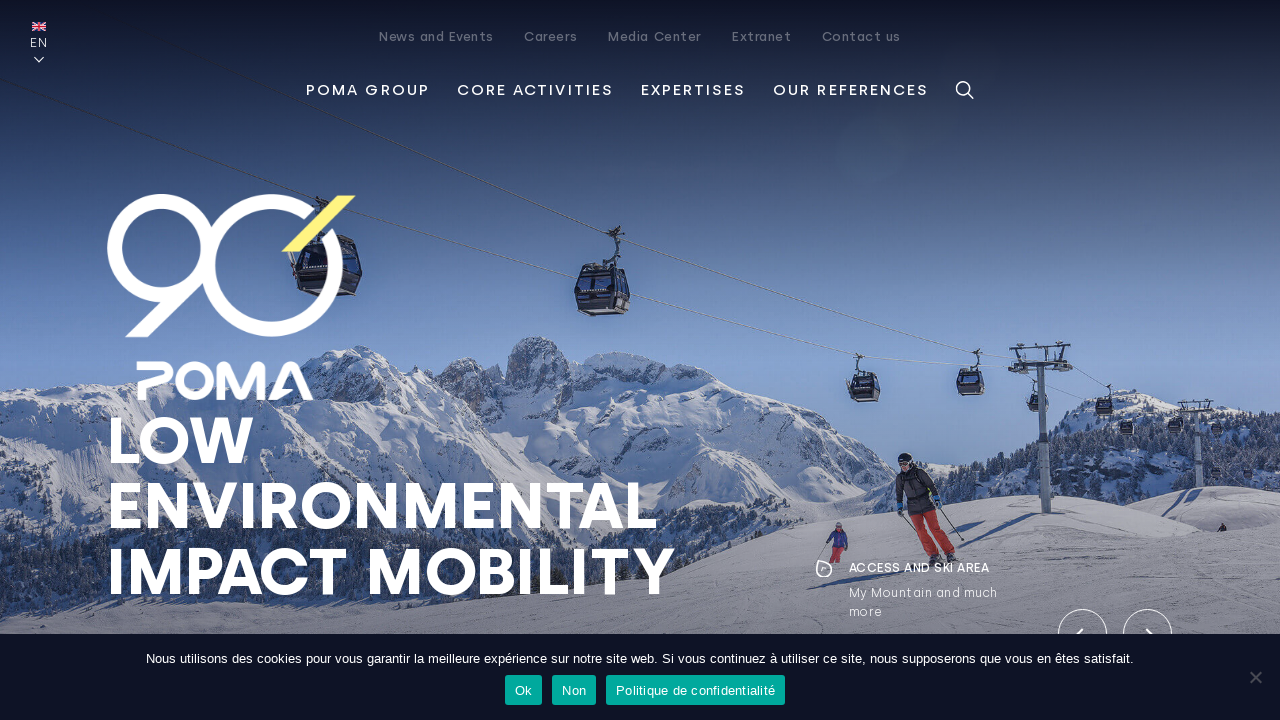